Tests sorting a table's Email column in ascending order by clicking the column header

Starting URL: http://the-internet.herokuapp.com/tables

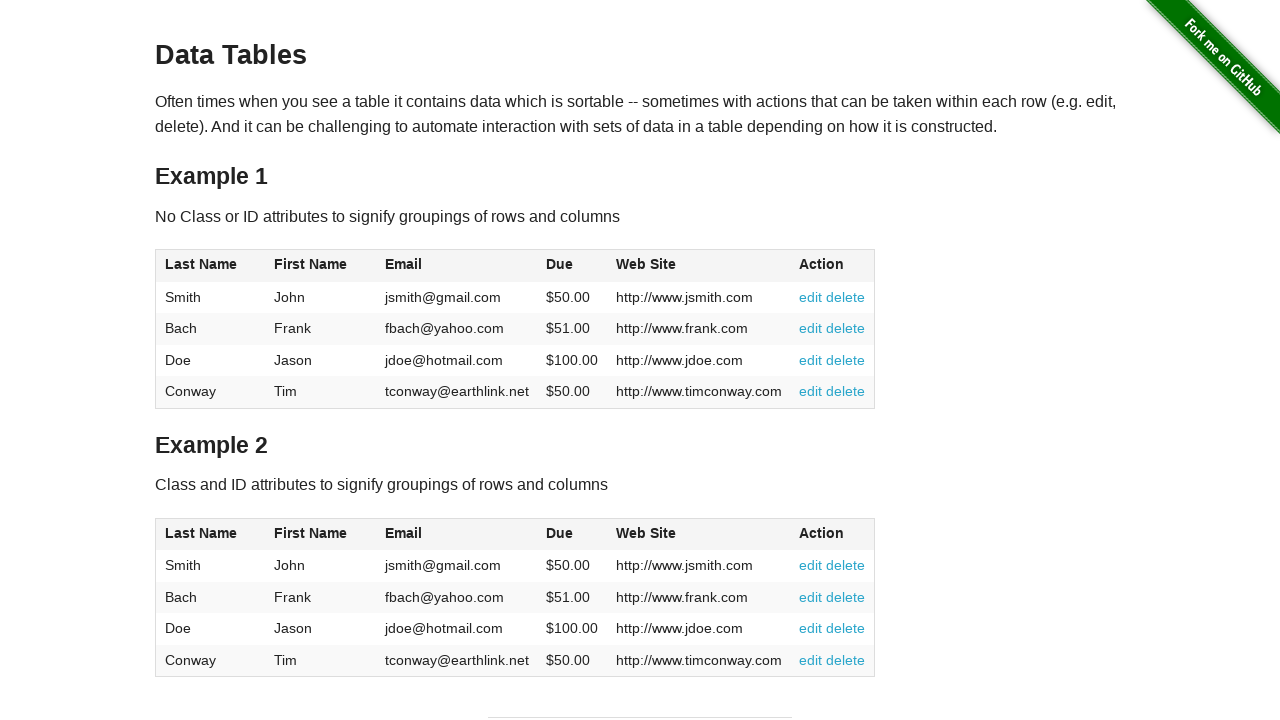

Clicked Email column header to sort ascending at (457, 266) on #table1 thead tr th:nth-of-type(3)
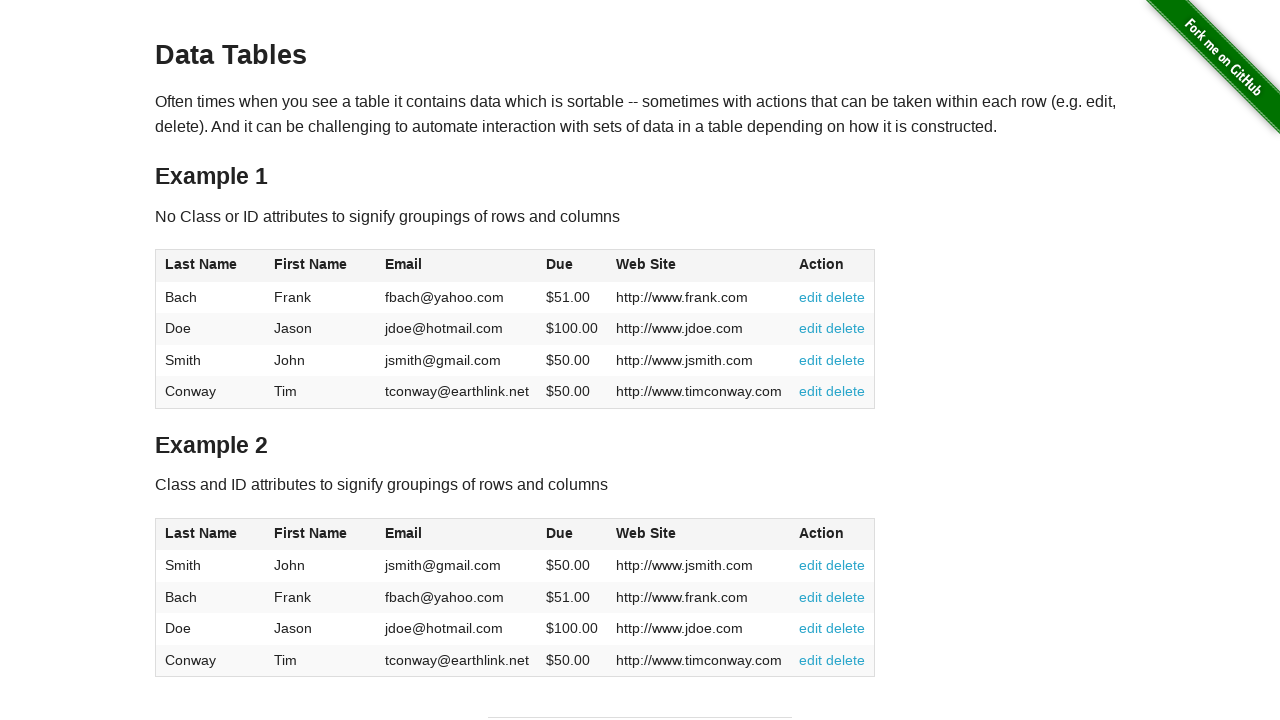

Table data loaded after sorting
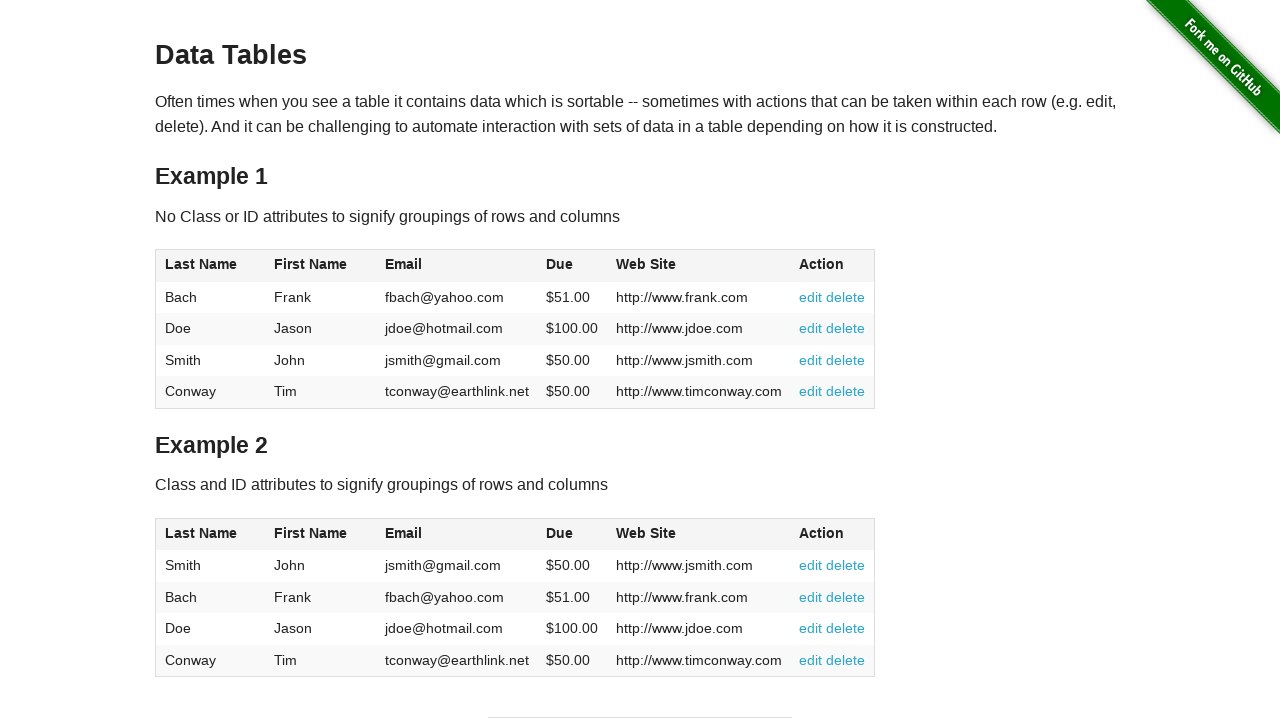

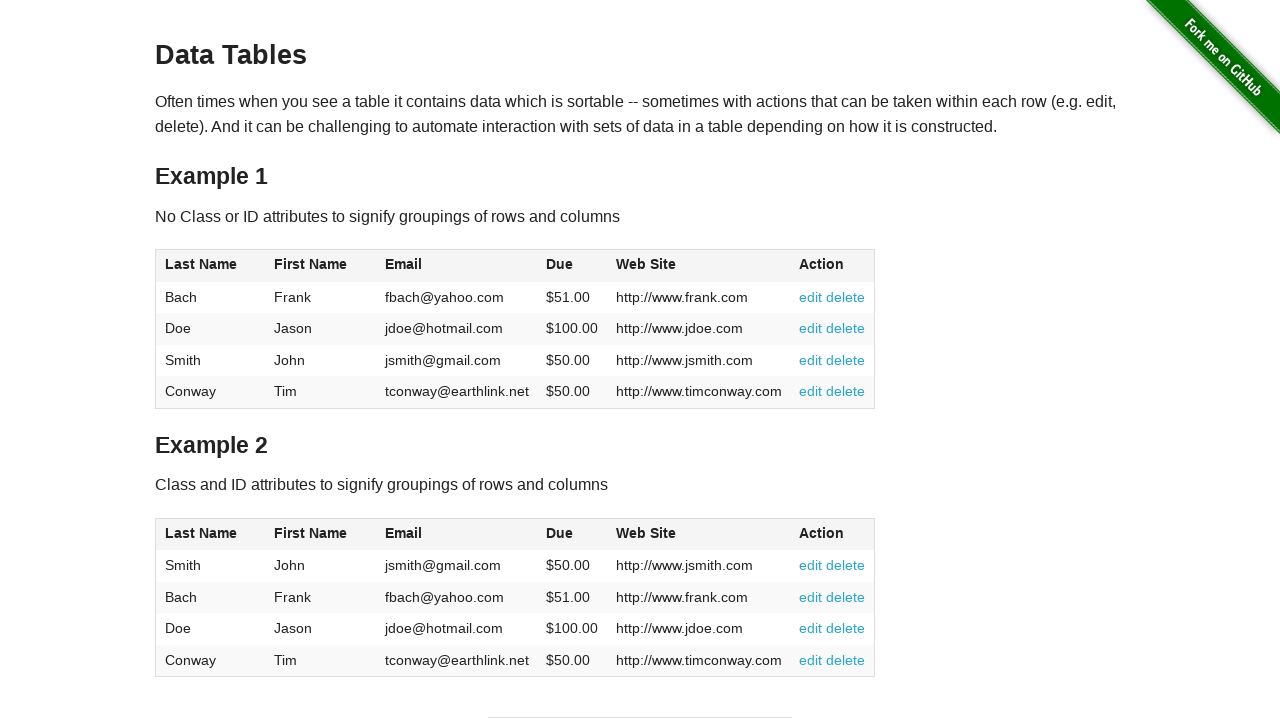